Tests window handling functionality by opening new windows, switching between them, closing multiple windows, and handling delayed window opening

Starting URL: https://leafground.com/window.xhtml

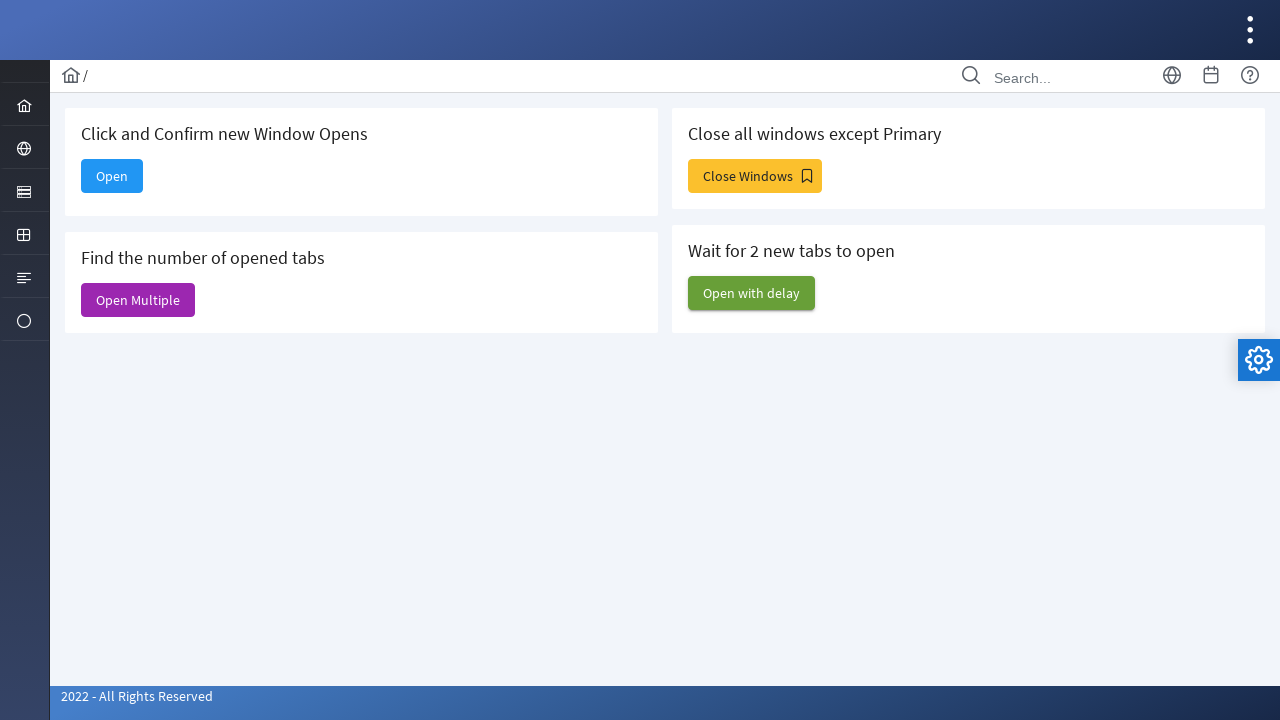

Clicked 'Open' button to open new window at (112, 176) on xpath=//span[text()='Open']
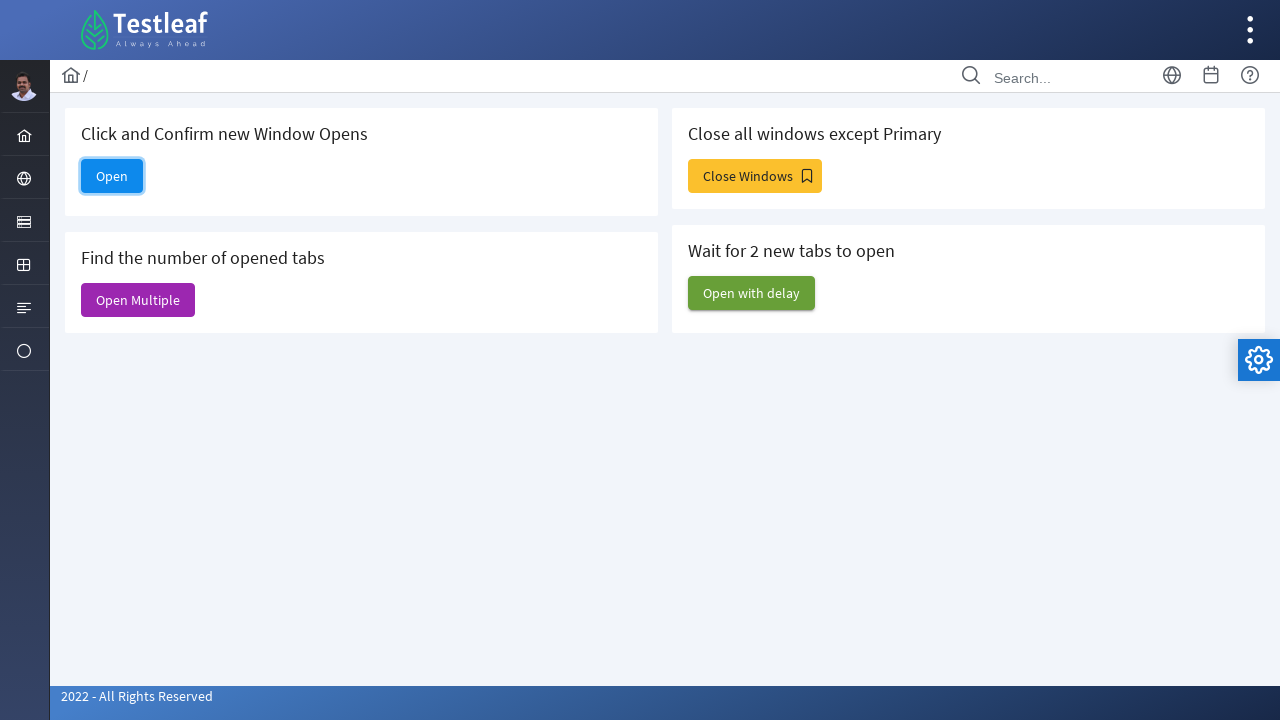

Opened new window and captured page reference at (112, 176) on xpath=//span[text()='Open']
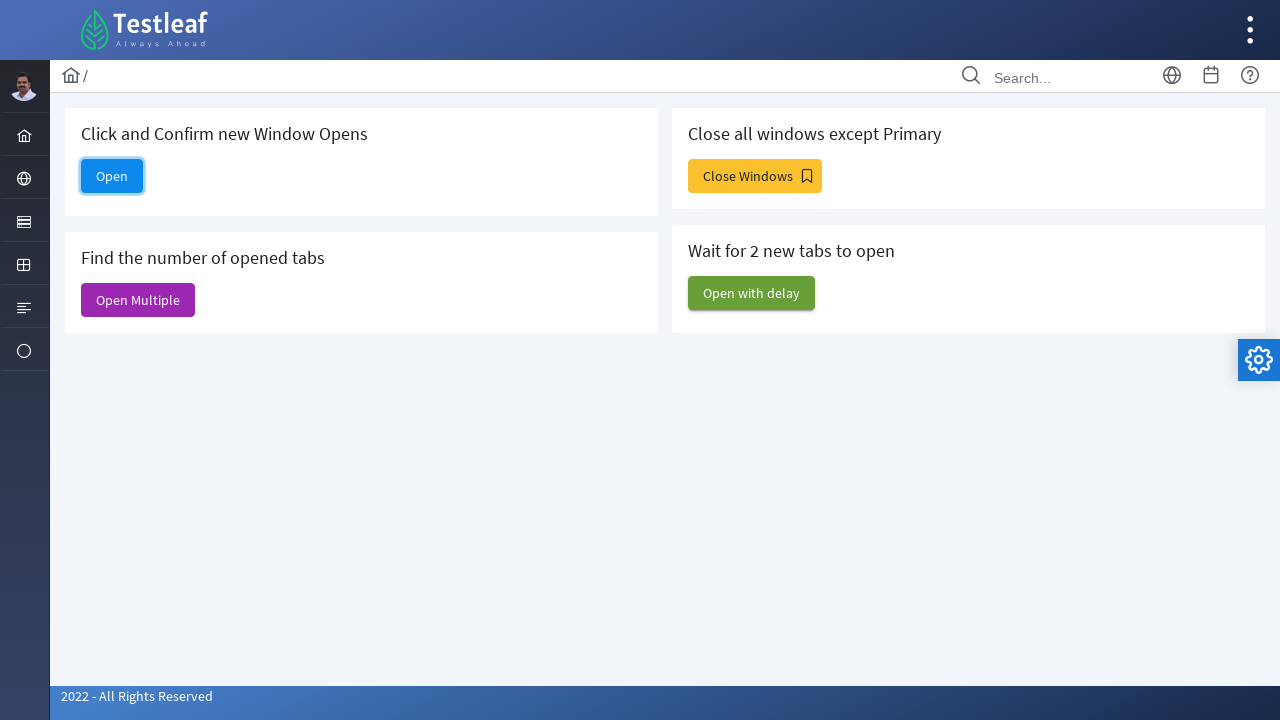

Retrieved title of new window: ''
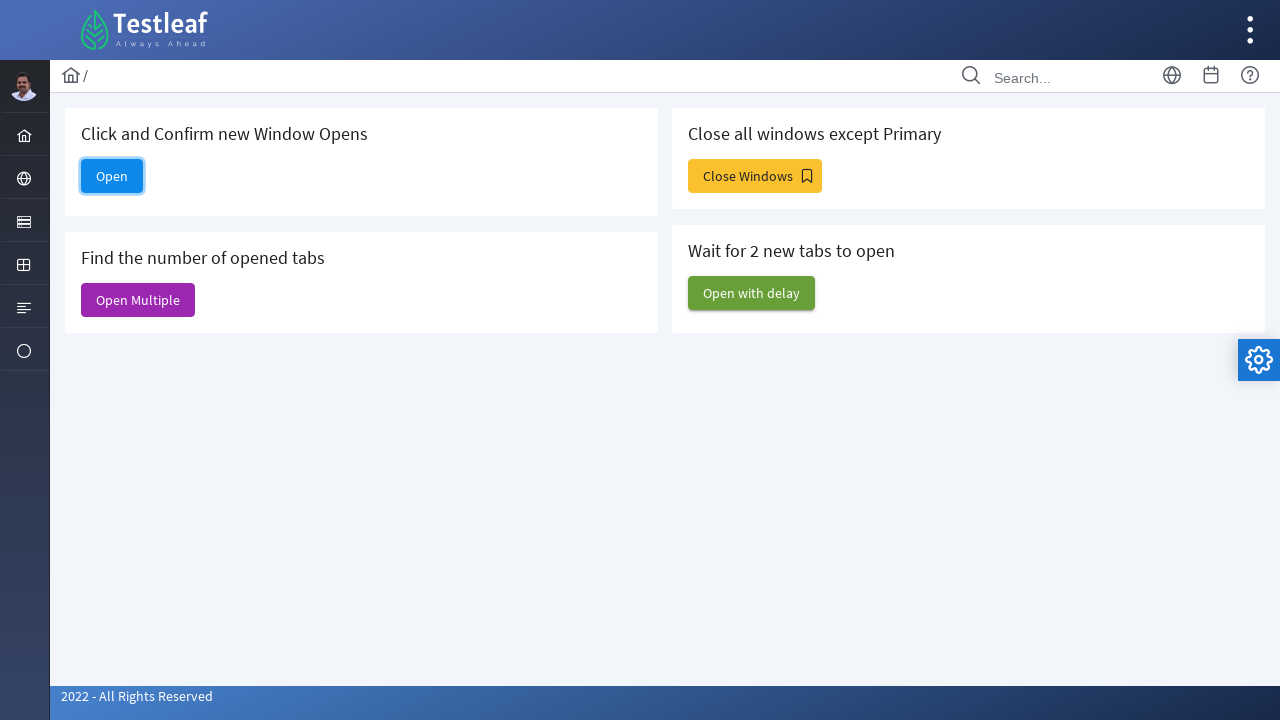

Closed the new window
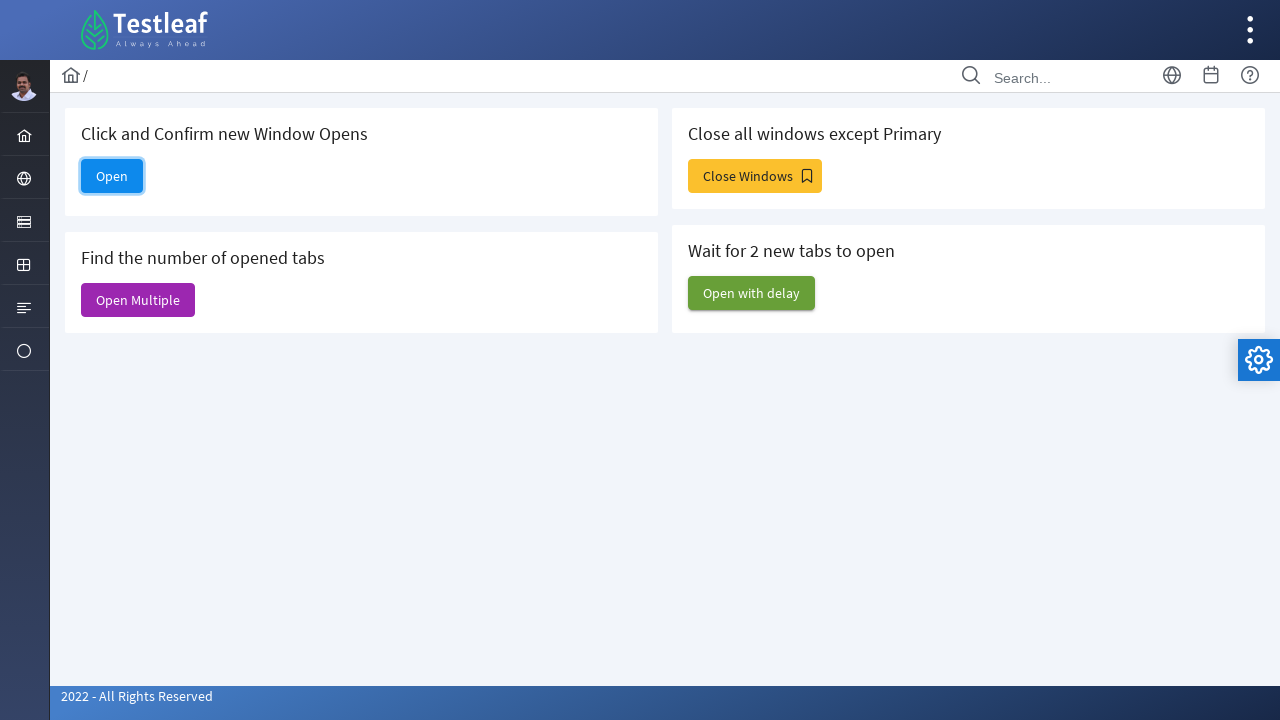

Clicked 'Open Multiple' button and captured both new window references at (138, 300) on xpath=//span[text()='Open Multiple']
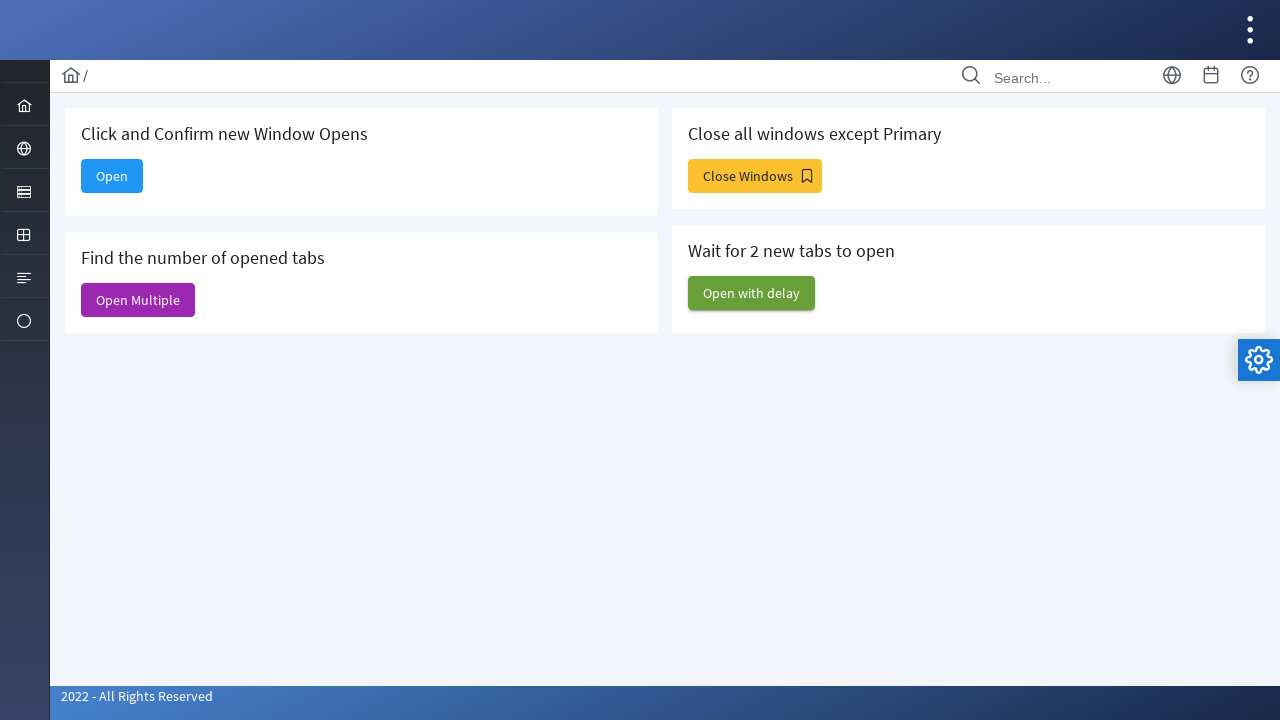

Retrieved total number of windows: 7
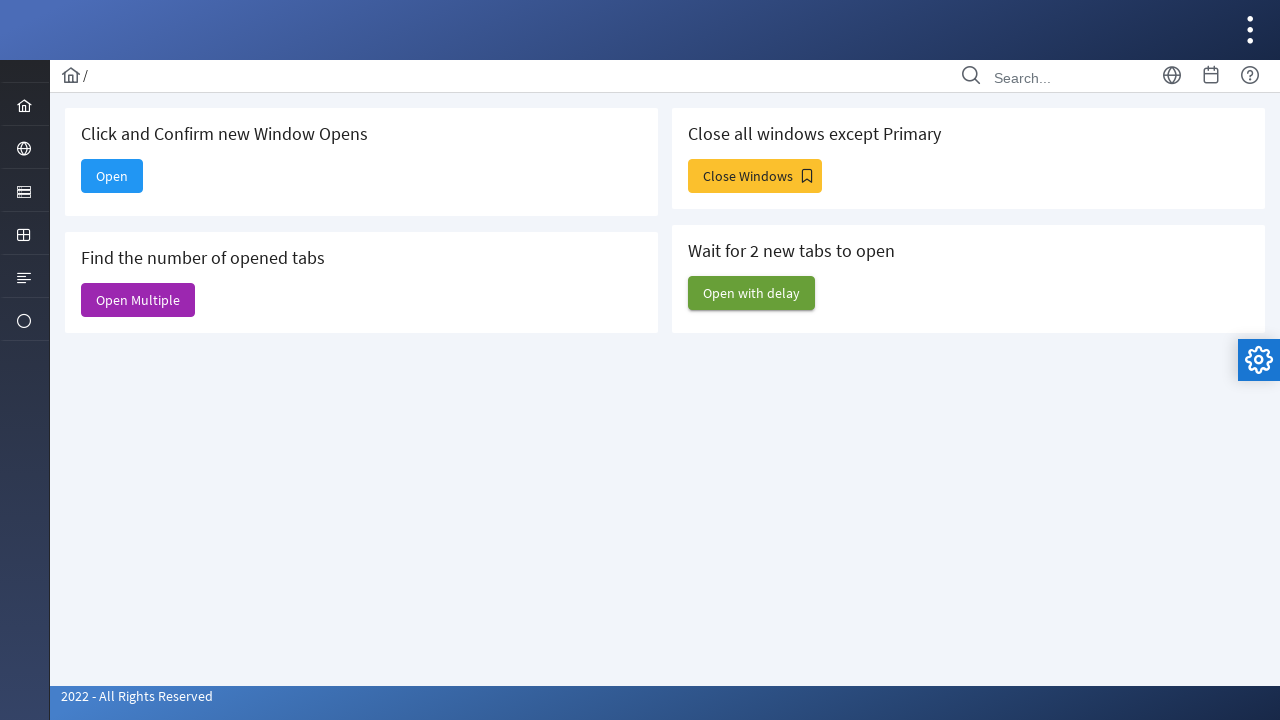

Clicked 'Close Windows' button at (755, 176) on xpath=//span[text()='Close Windows']
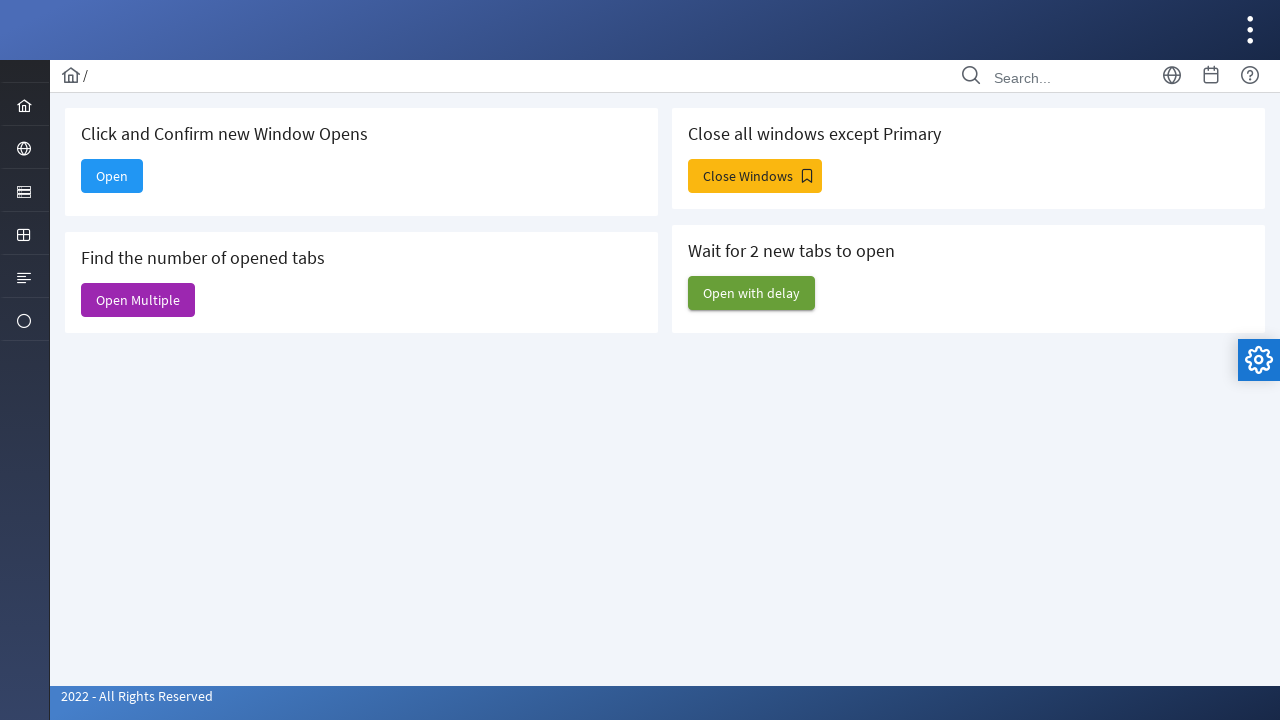

Closed all non-main windows
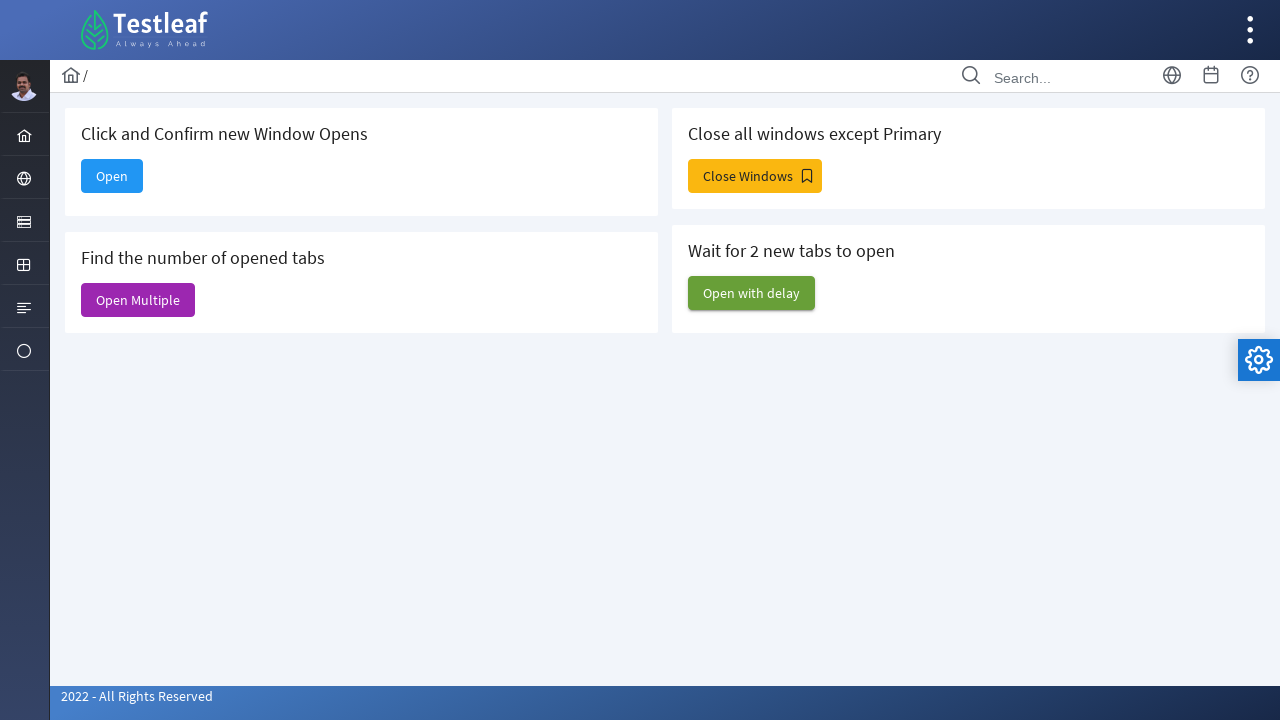

Clicked 'Open with delay' button at (752, 293) on xpath=//span[text()='Open with delay']
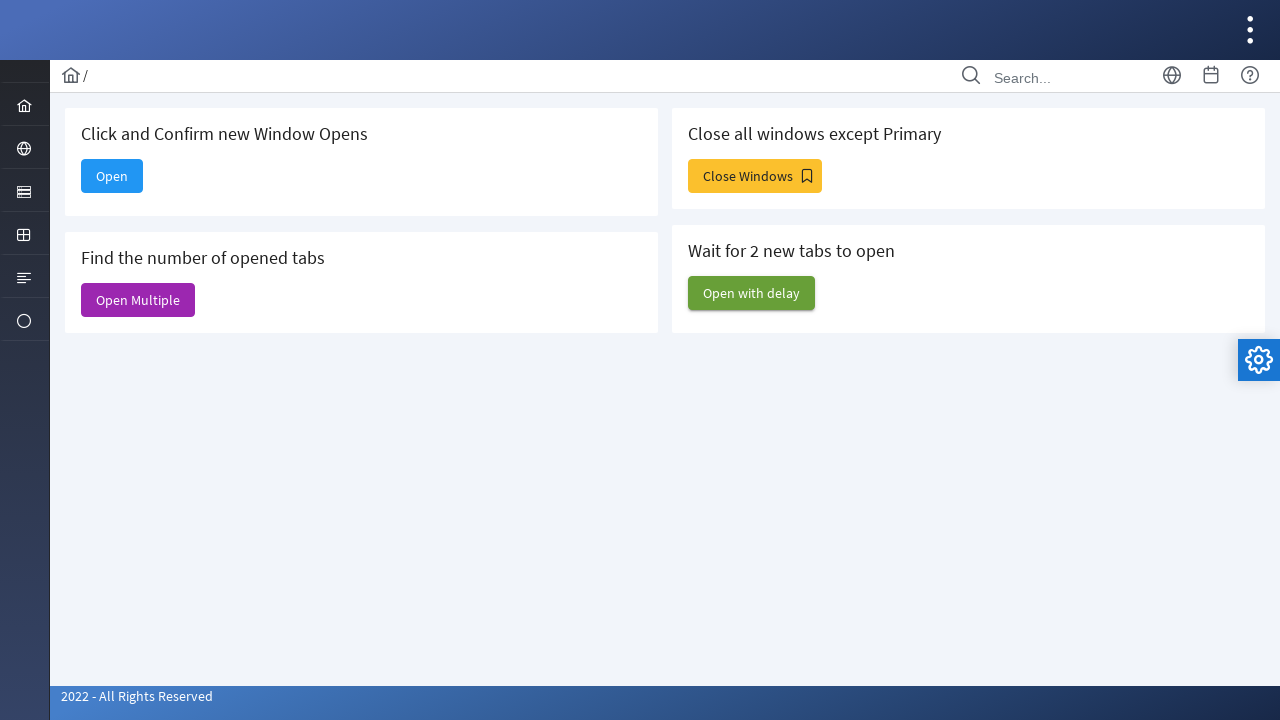

Waited 5 seconds for delayed windows to open
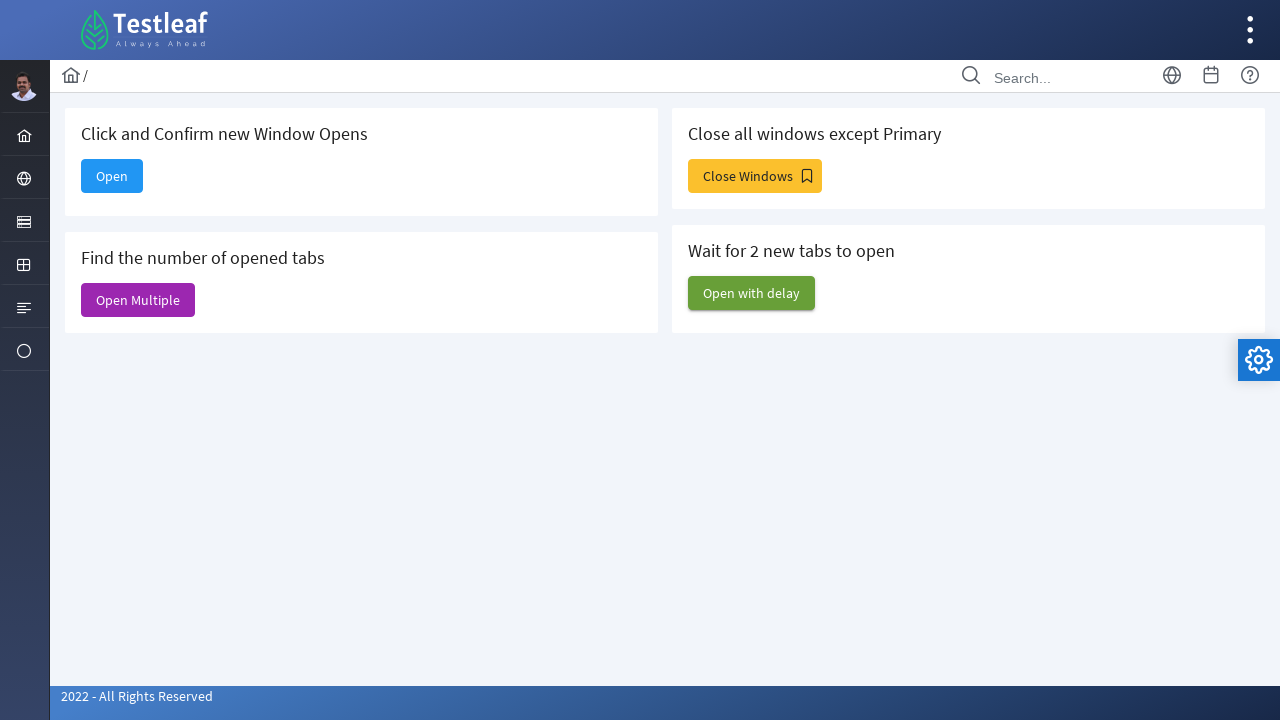

Closed all newly opened delayed windows
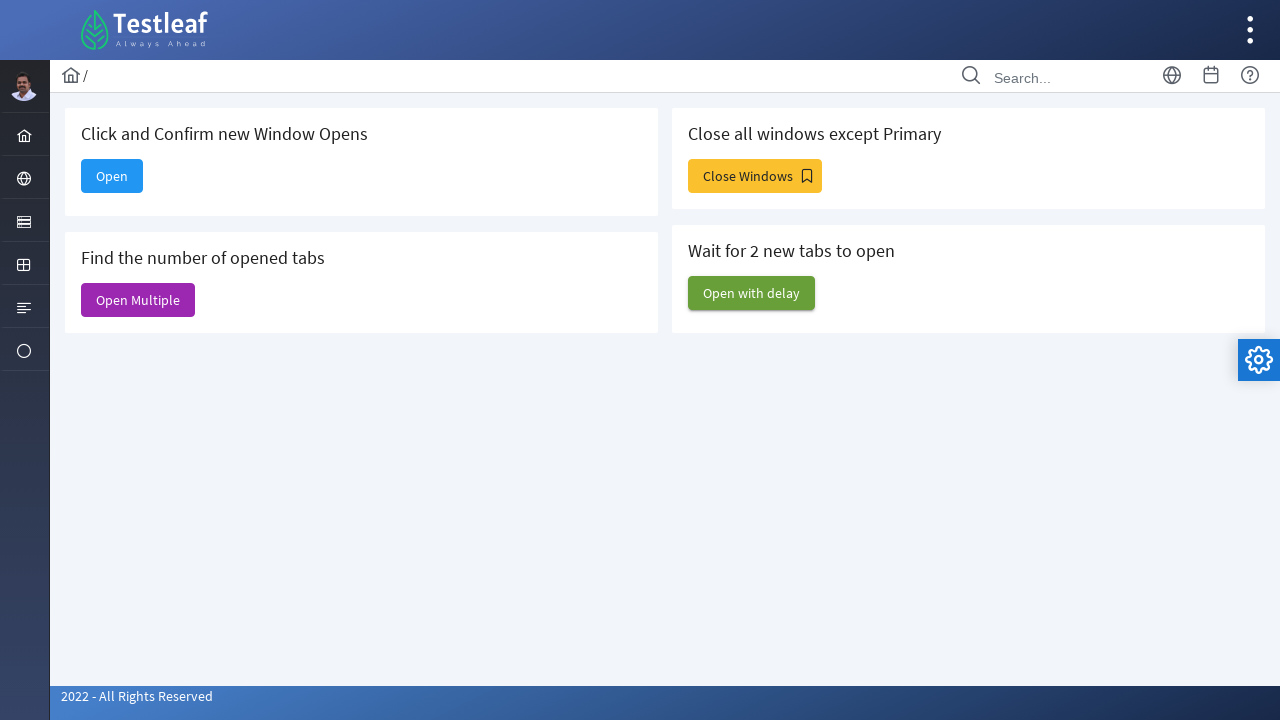

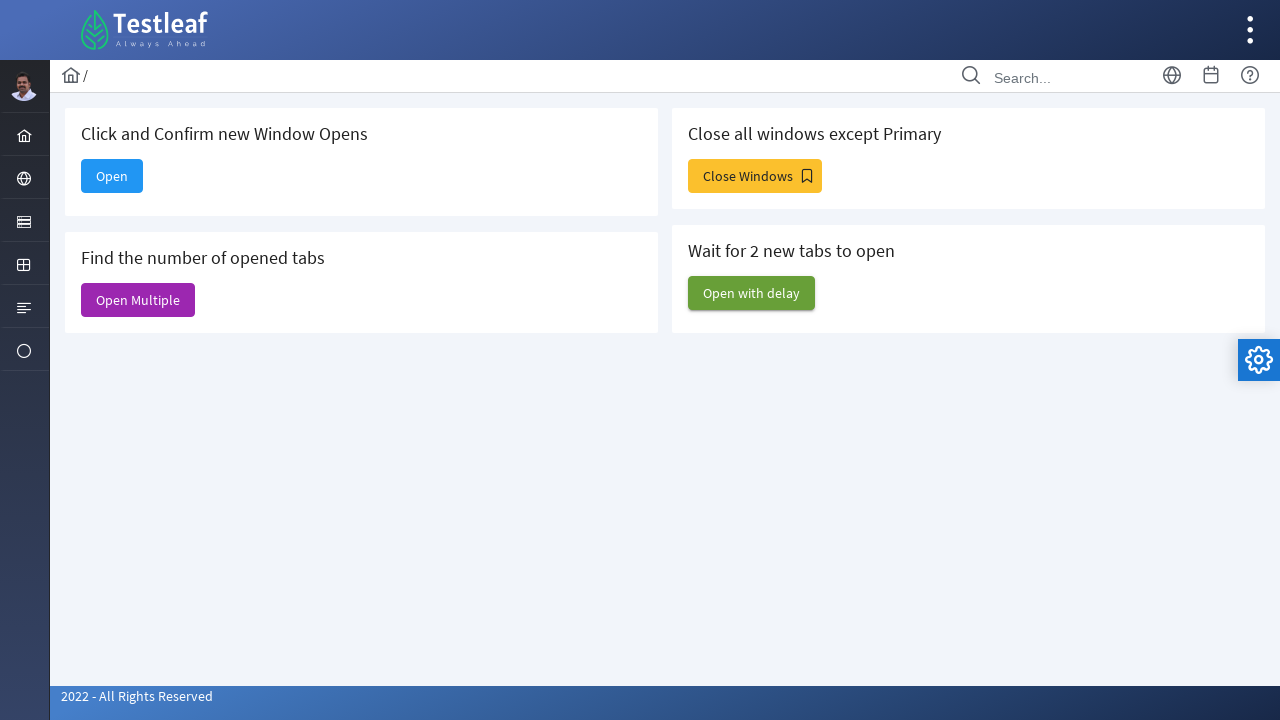